Tests drag and drop functionality by dragging an element from source to target location

Starting URL: https://qavbox.github.io/demo/dragndrop

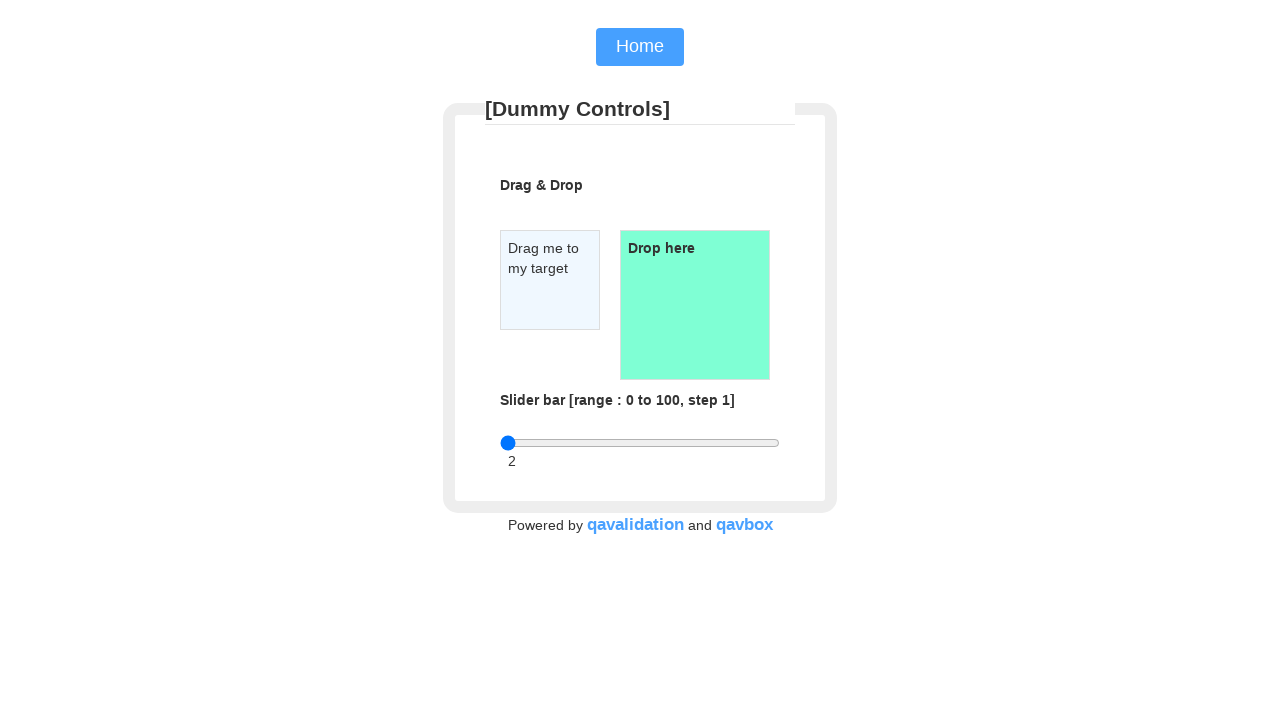

Located draggable source element
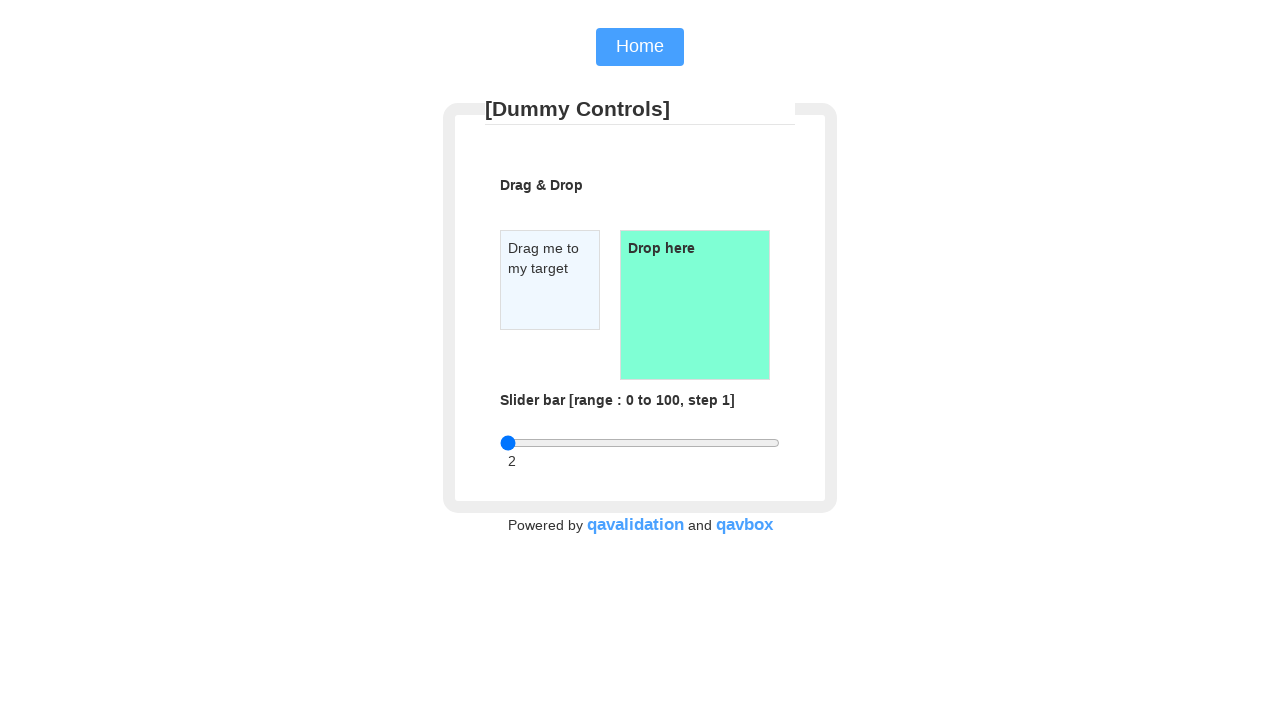

Located droppable target element
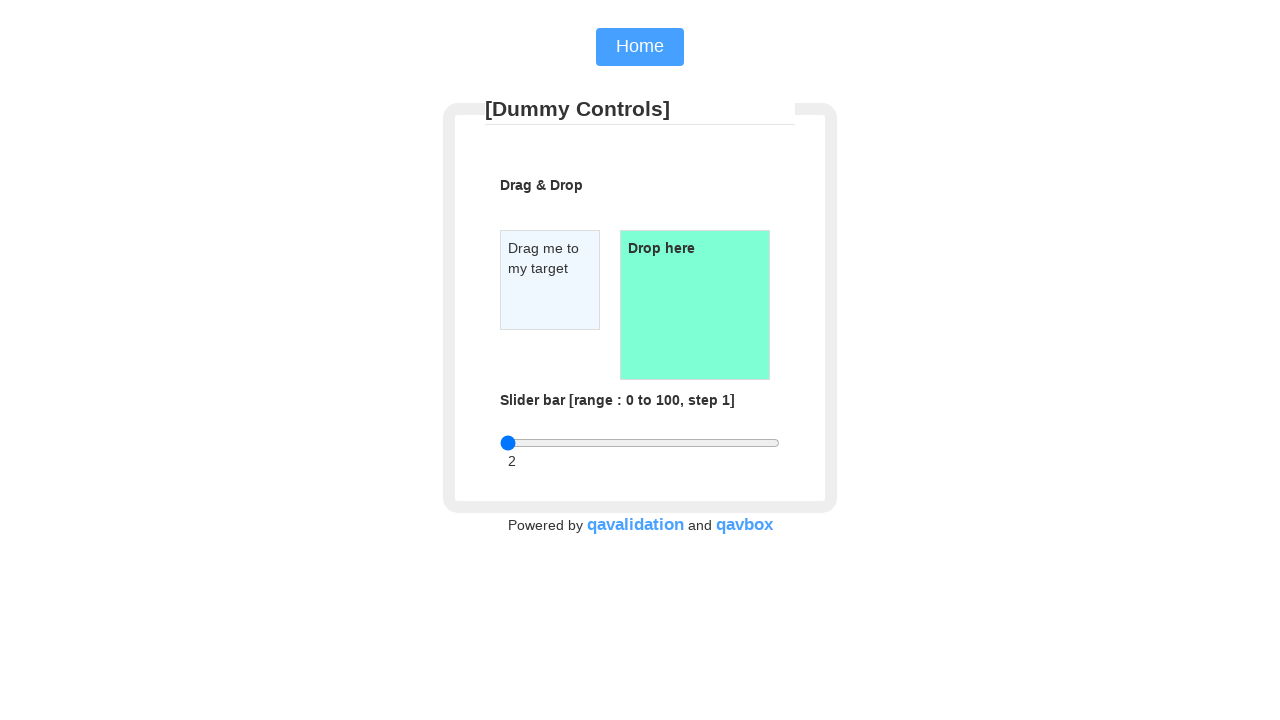

Dragged source element to target location at (695, 305)
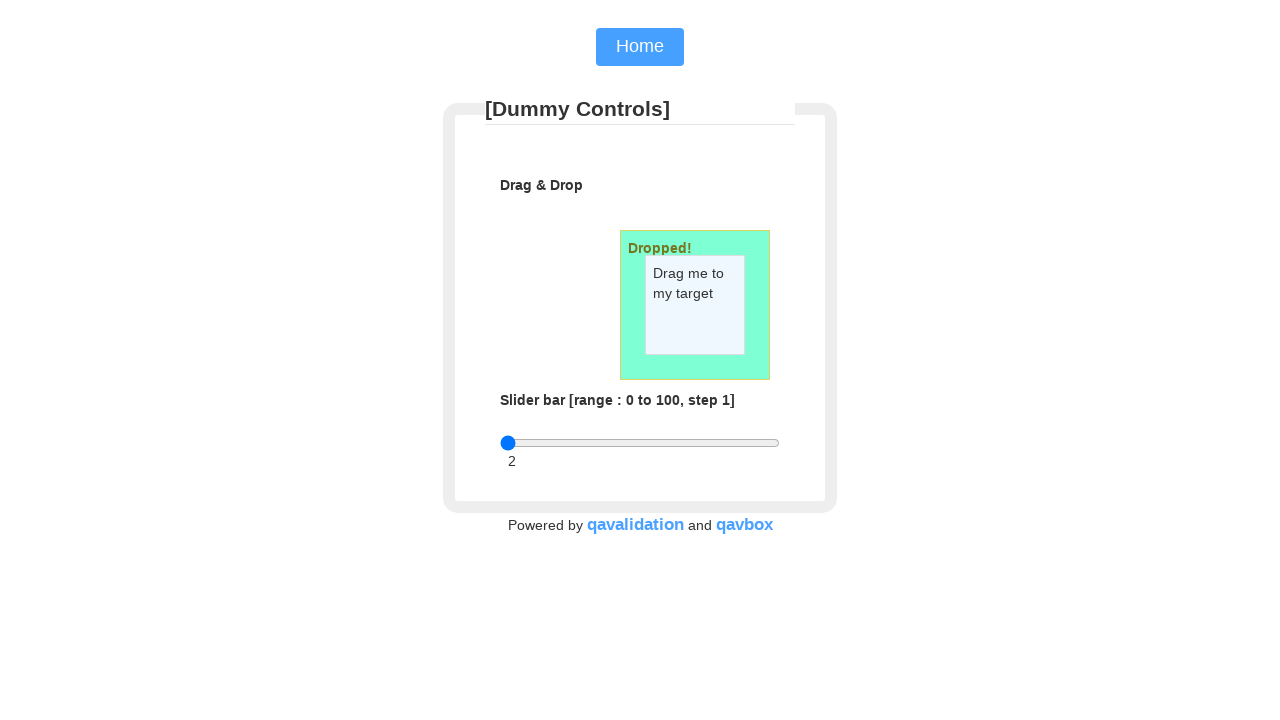

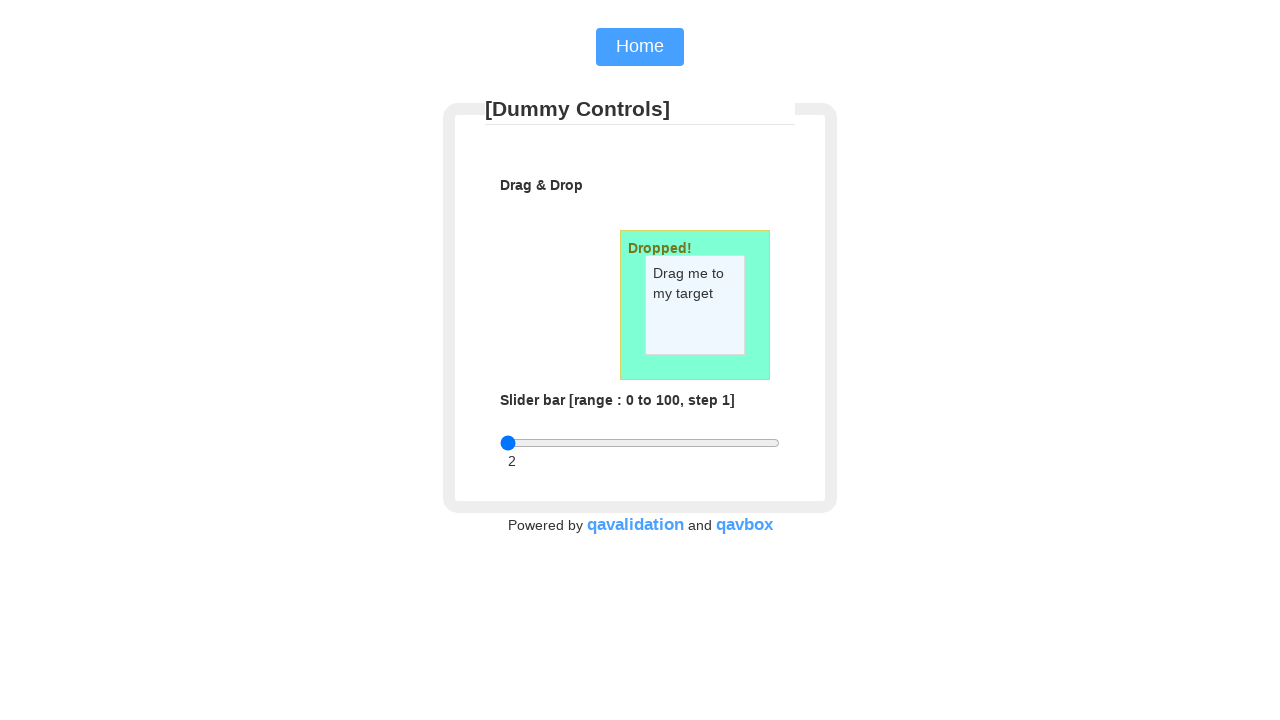